Verifies that clicking the decrement button does not decrease quantity below 1

Starting URL: https://rahulshettyacademy.com/seleniumPractise/

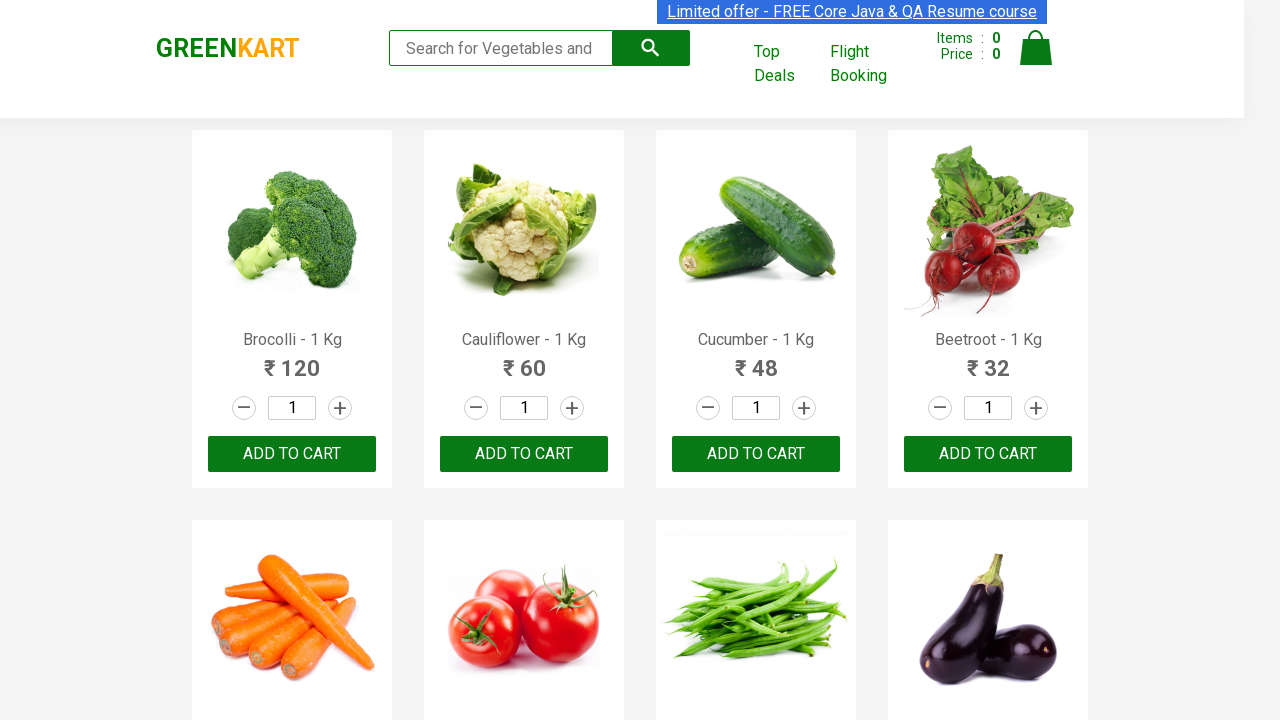

Waited for products to load
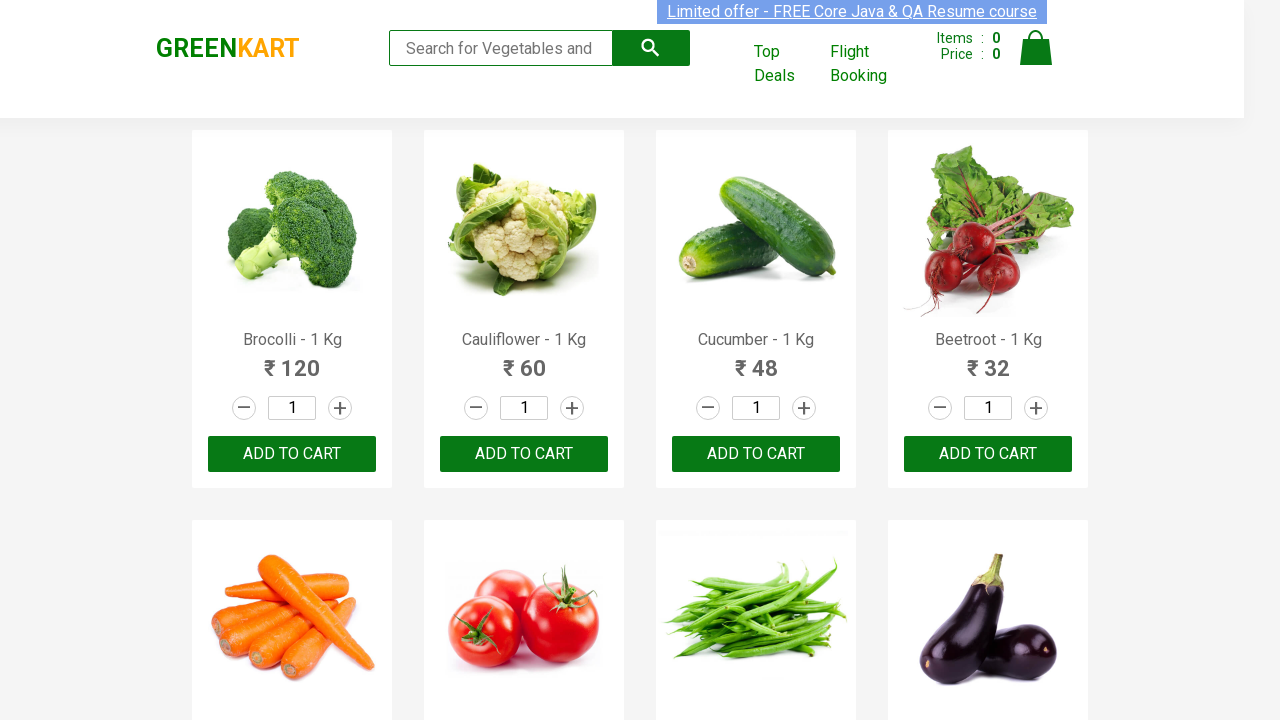

Located Brocolli product card
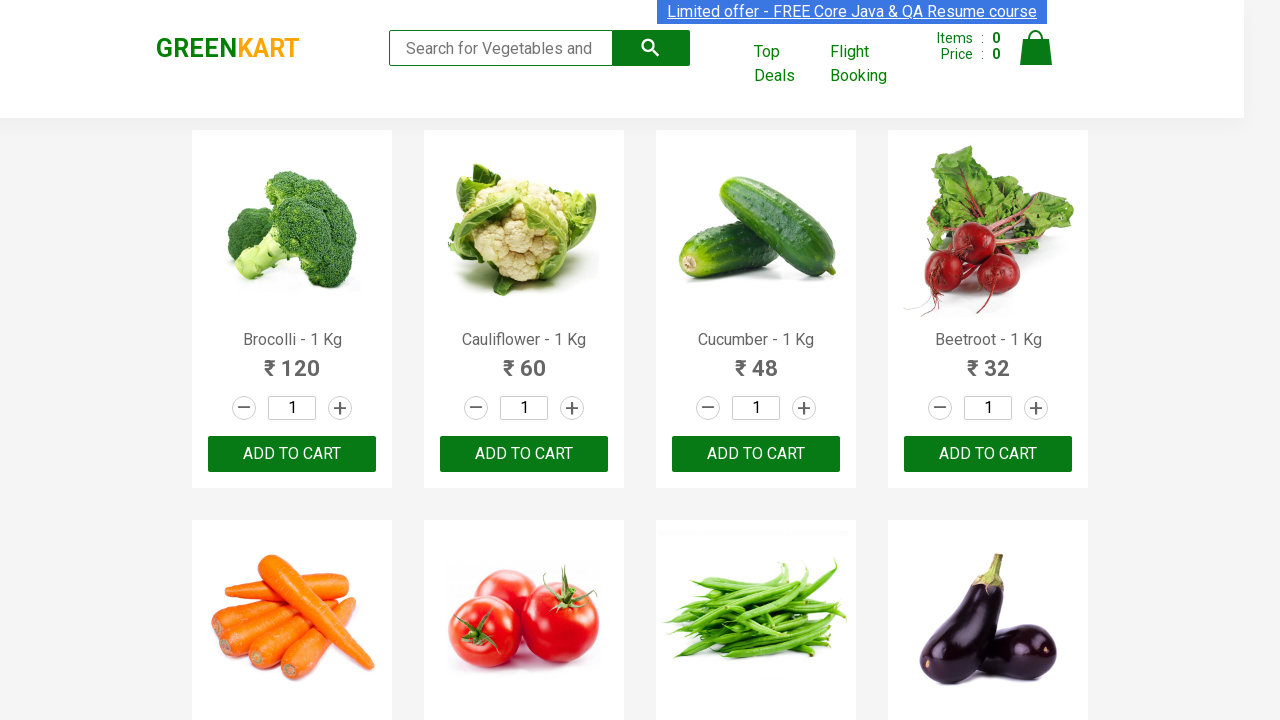

Located quantity input field
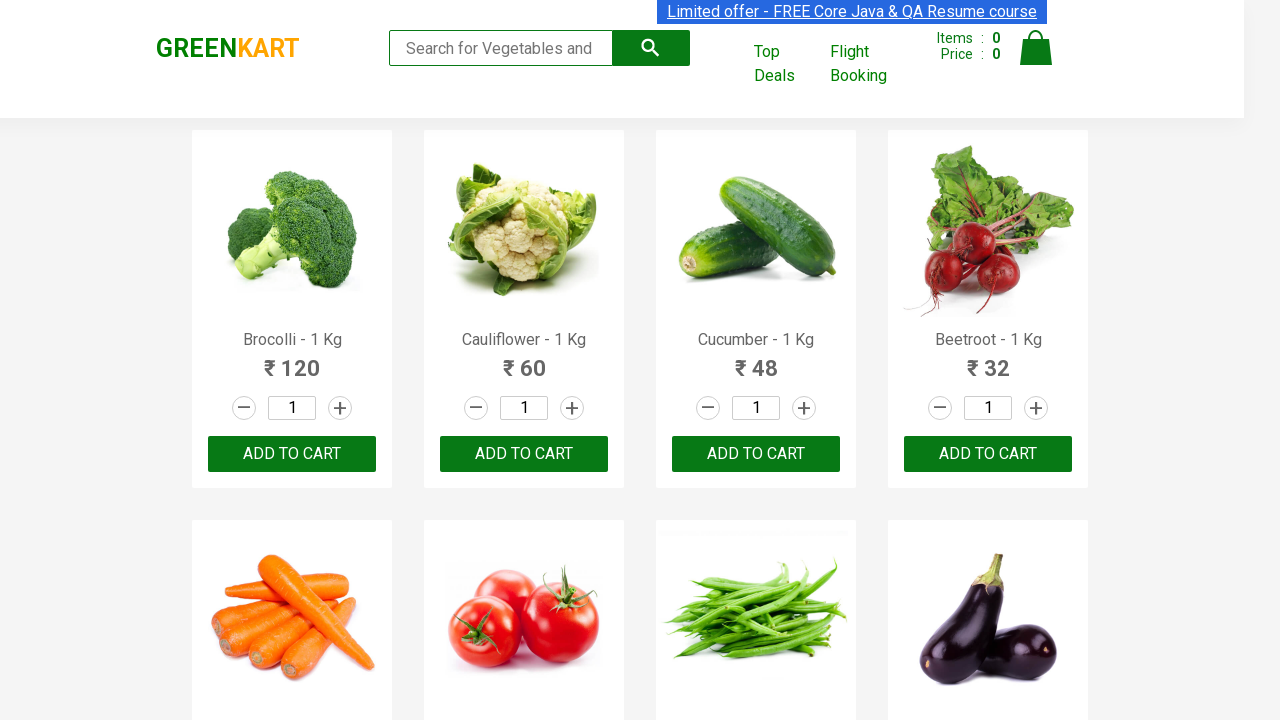

Retrieved initial quantity: 1
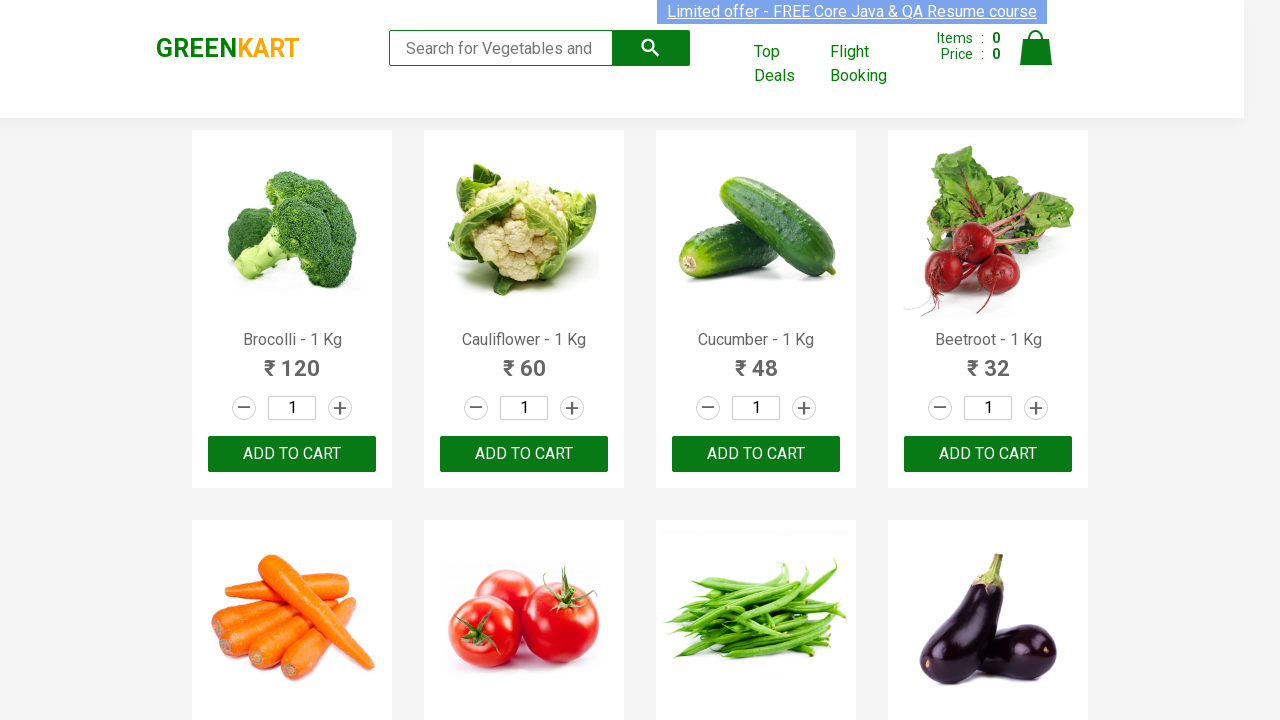

Located decrement button
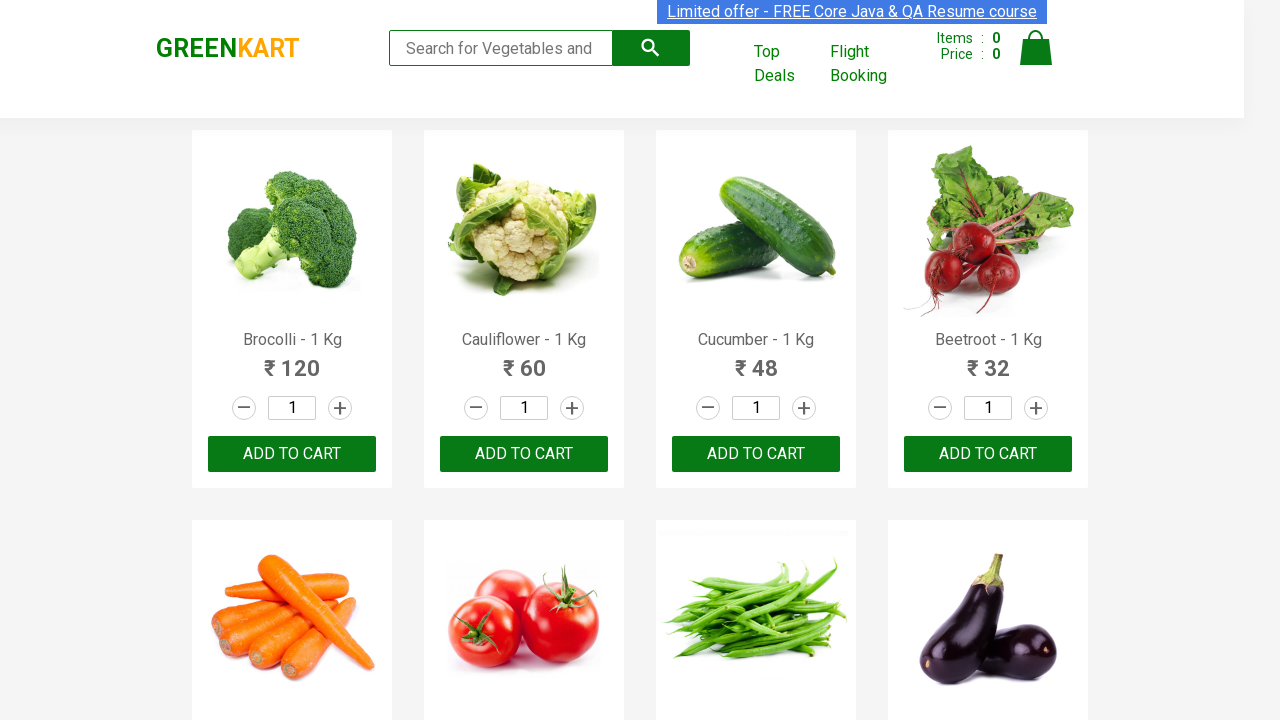

Clicked decrement button (1st click) at (244, 408) on .product >> internal:has-text="Brocolli - 1 Kg"i >> .decrement
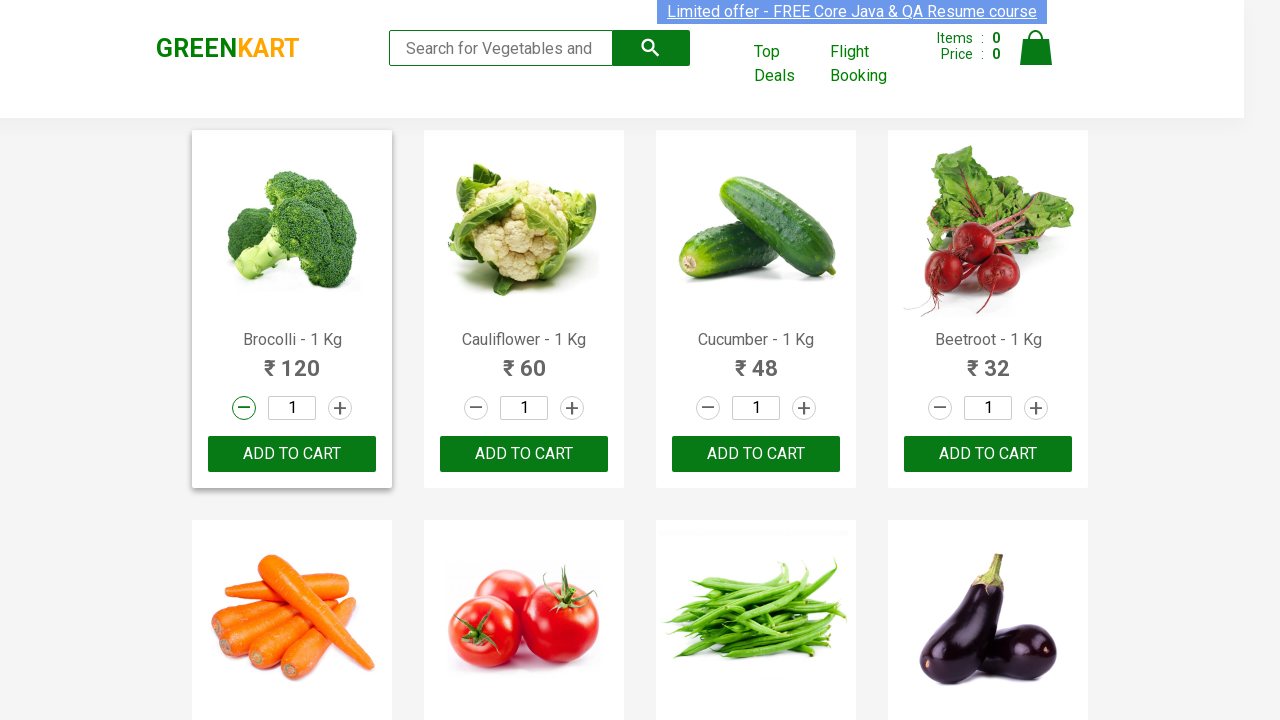

Clicked decrement button (2nd click) at (244, 408) on .product >> internal:has-text="Brocolli - 1 Kg"i >> .decrement
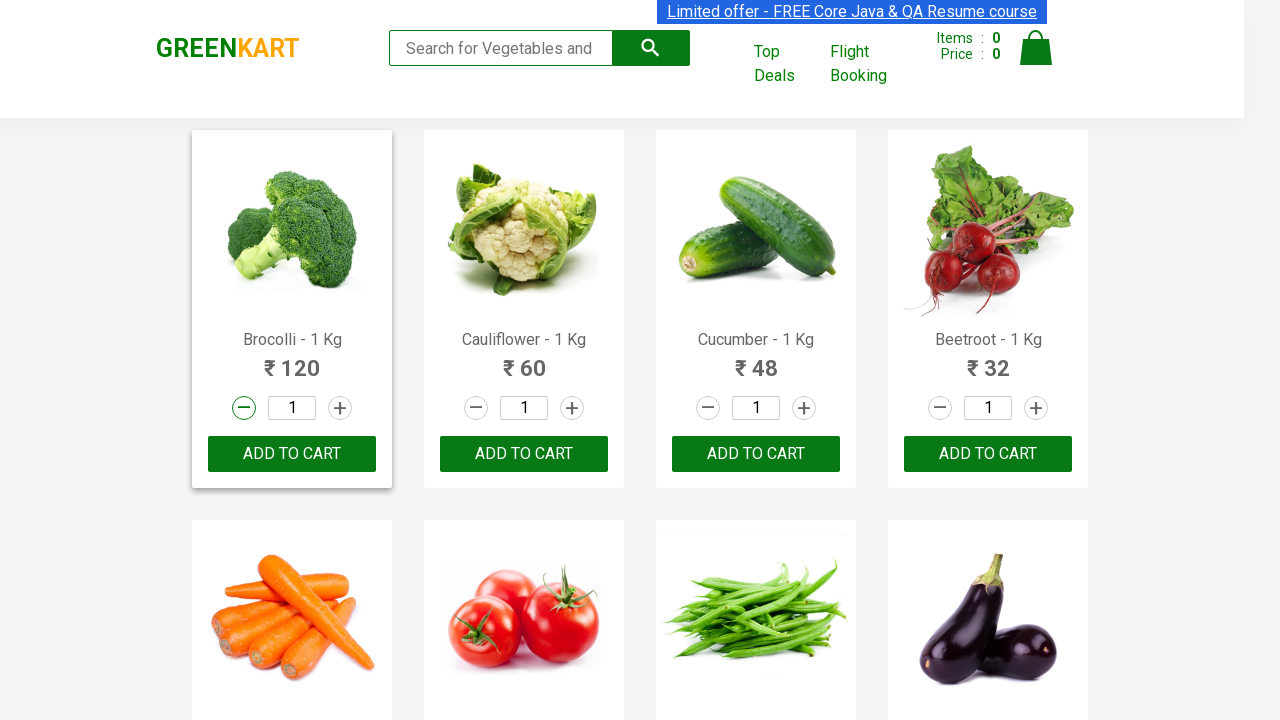

Retrieved updated quantity: 1
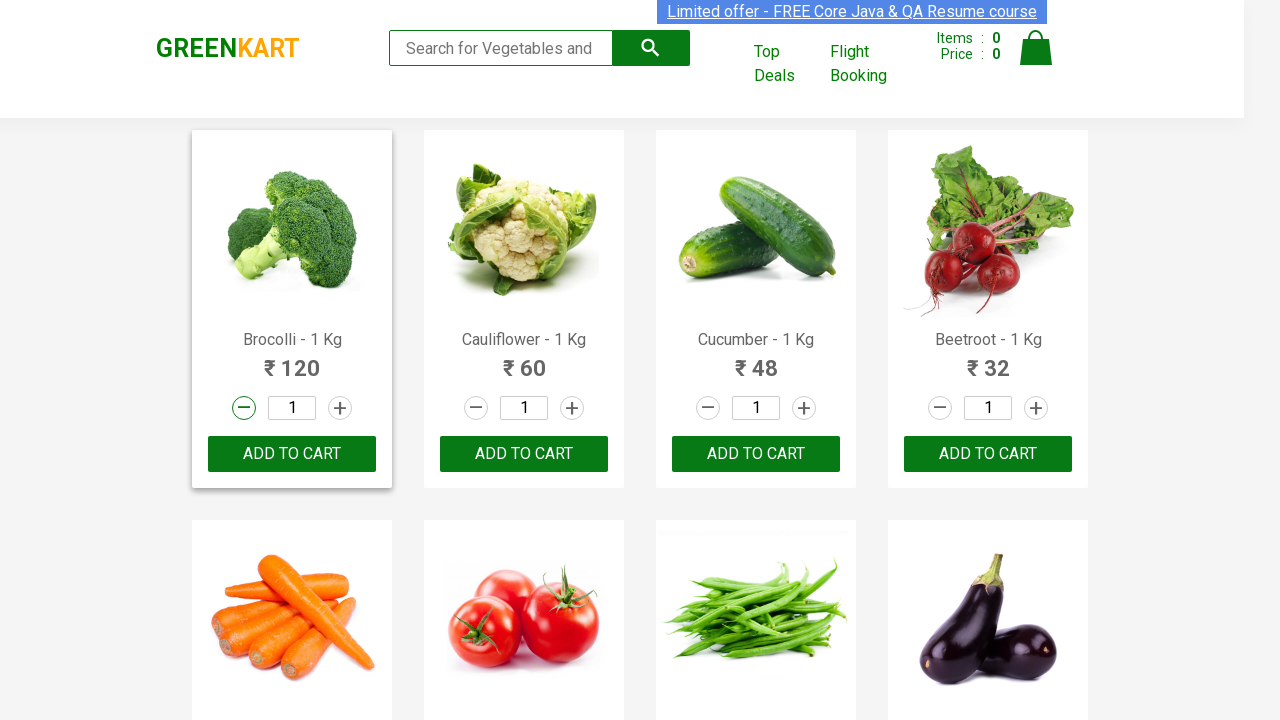

Verified quantity remained at minimum (1) - assertion passed
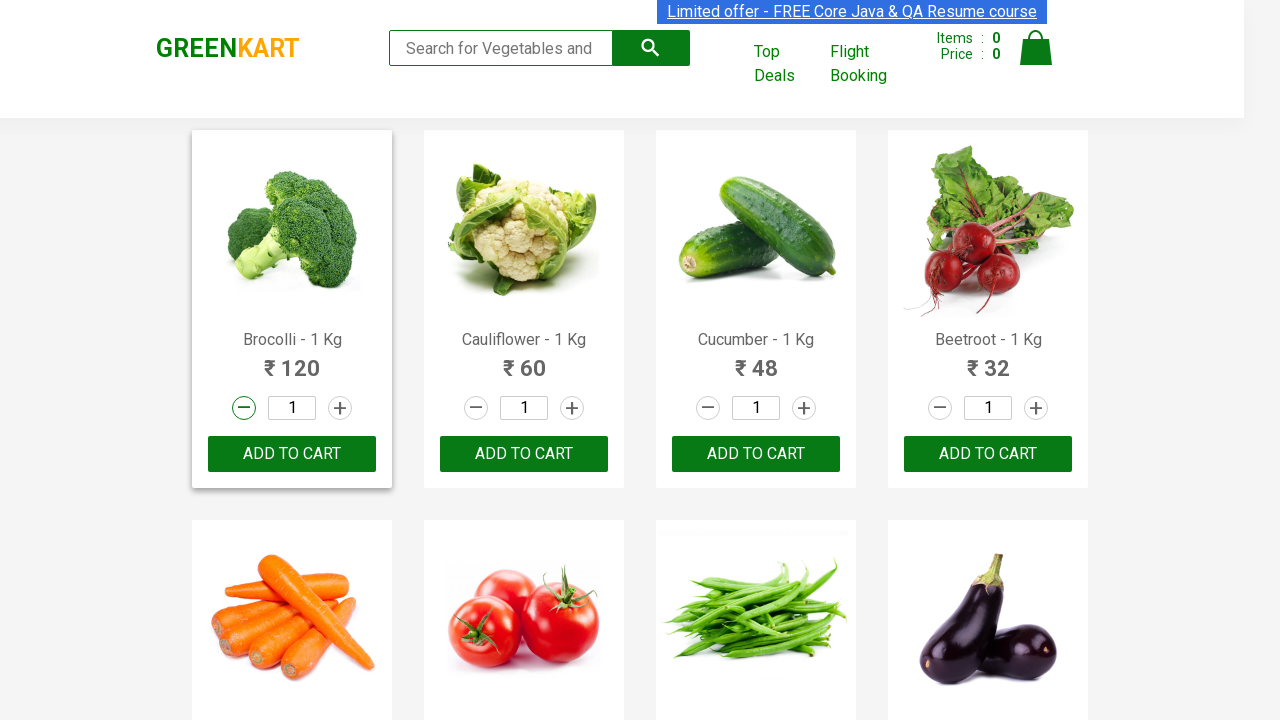

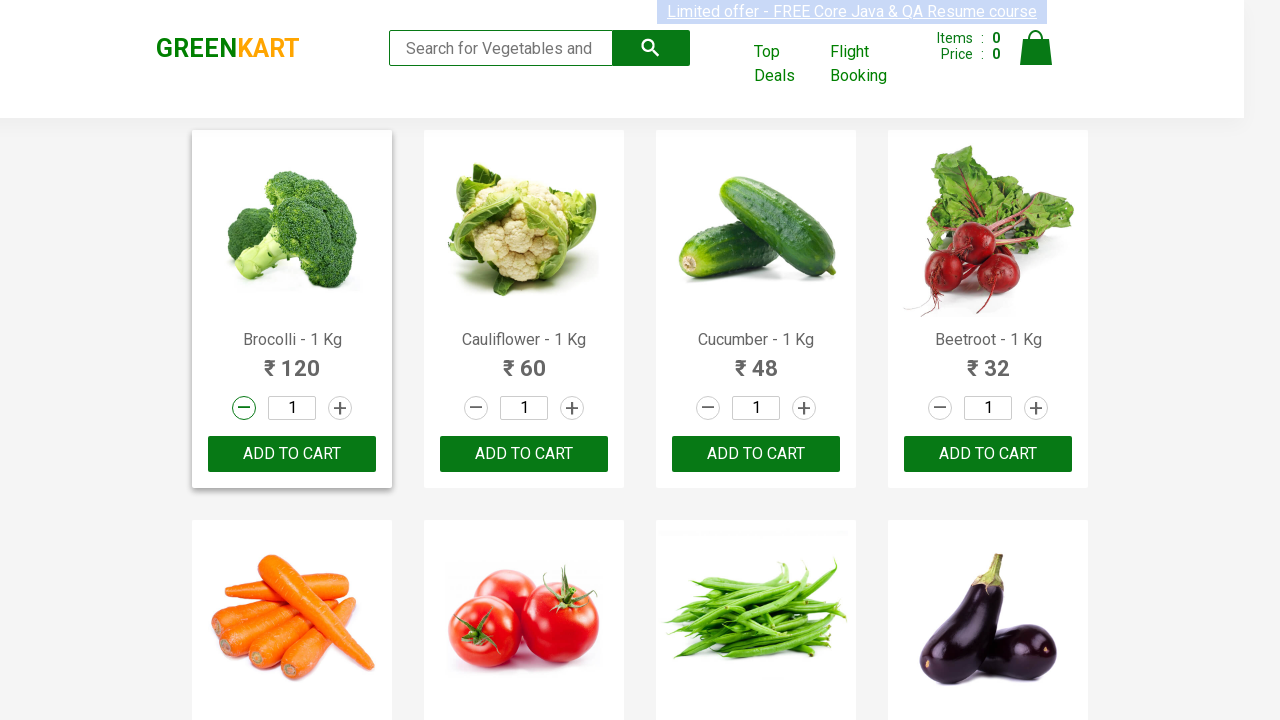